Tests waiting for the 'Company' navigation element to be clickable and then clicking it on the Daviktapes website.

Starting URL: https://daviktapes.com/

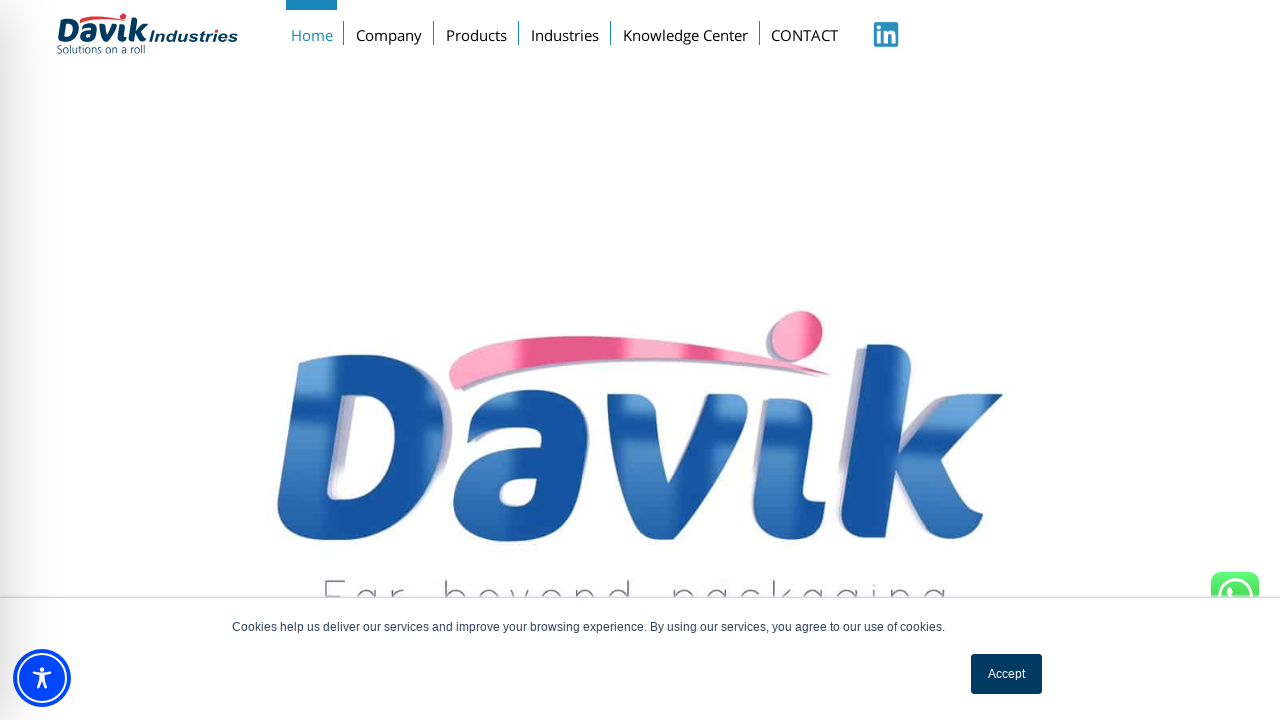

Waited for 'Company' navigation element to become visible
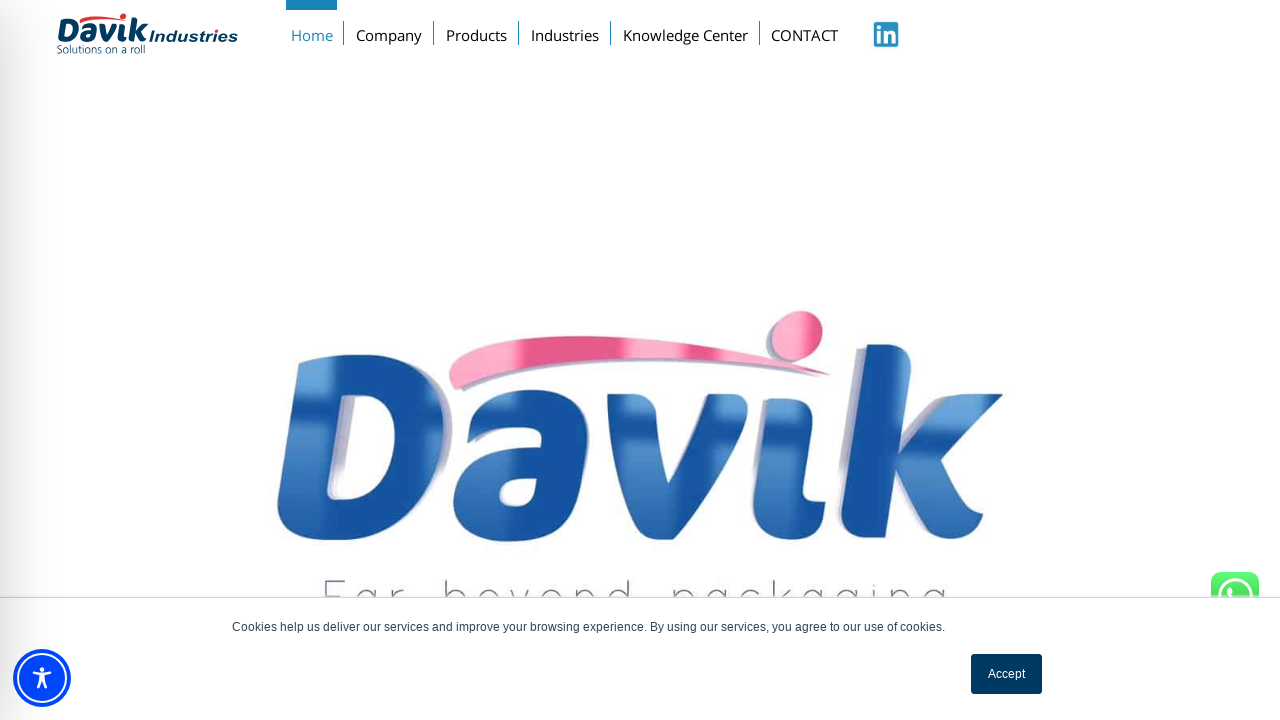

Clicked on 'Company' navigation element at (389, 31) on xpath=//*[text() = 'Company']
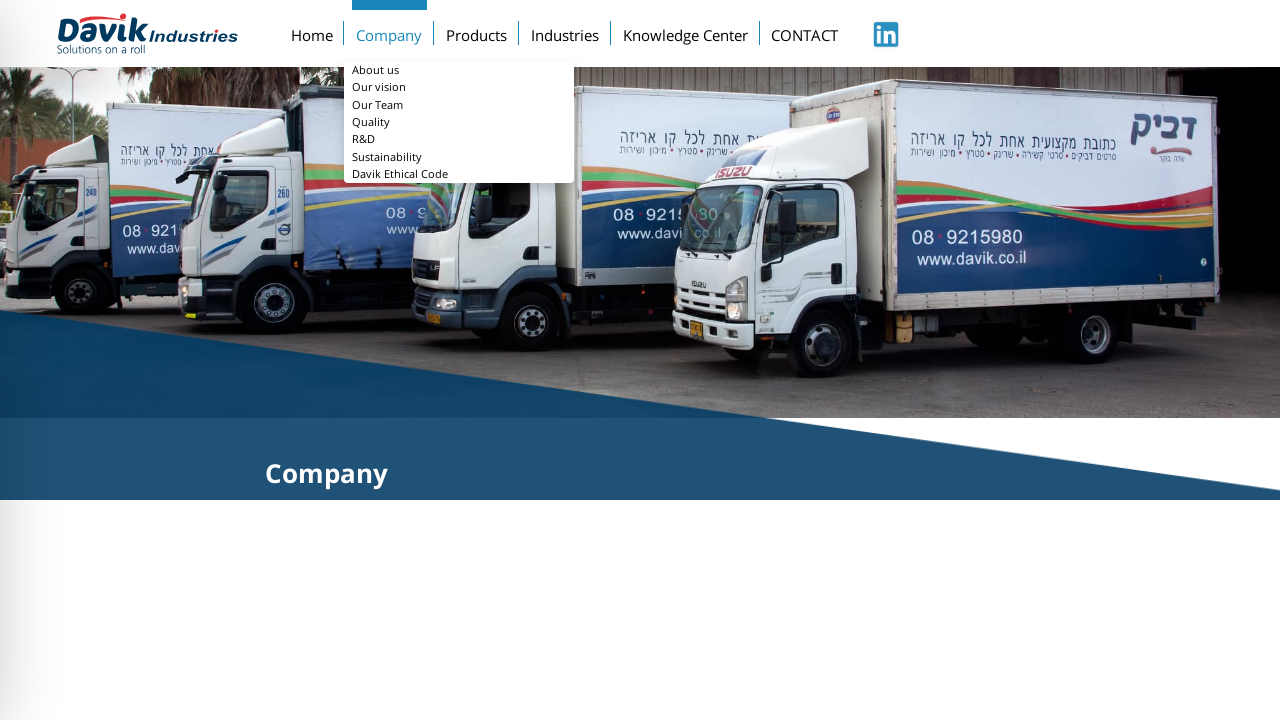

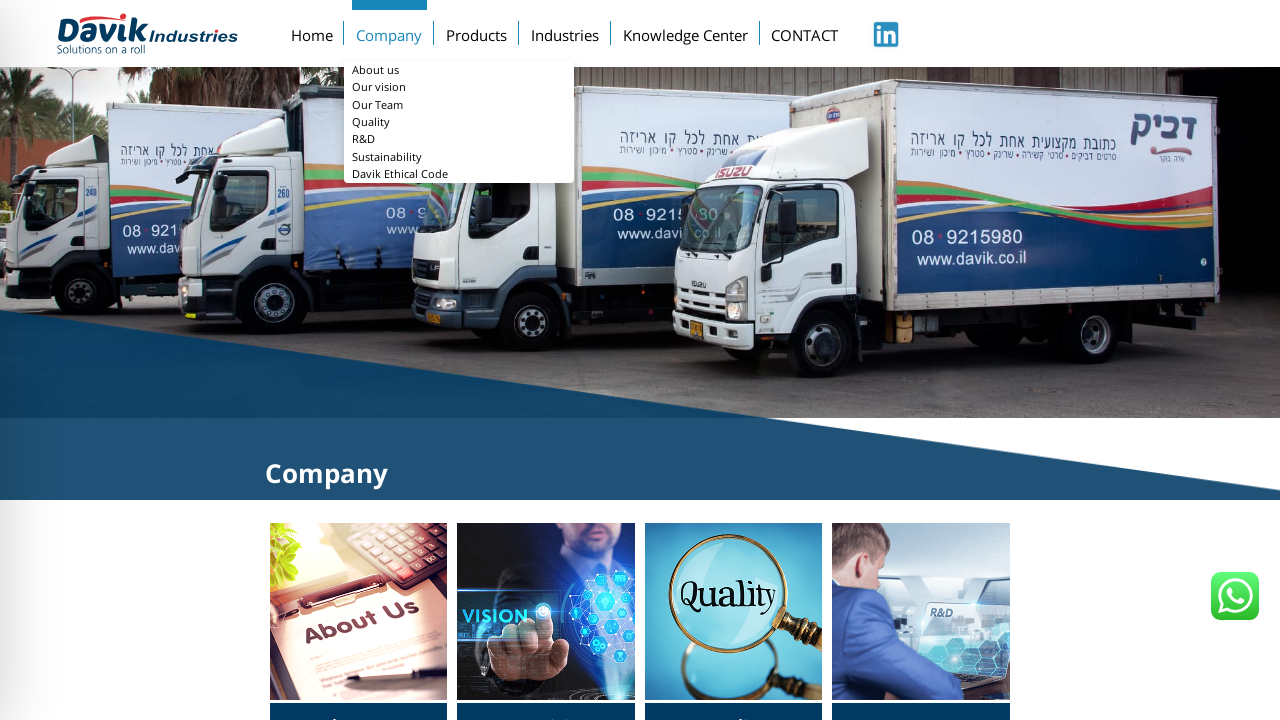